Tests API response modification by intercepting the fruits API, fetching the real response, appending a new fruit, and verifying the added fruit appears on the page

Starting URL: https://demo.playwright.dev/api-mocking

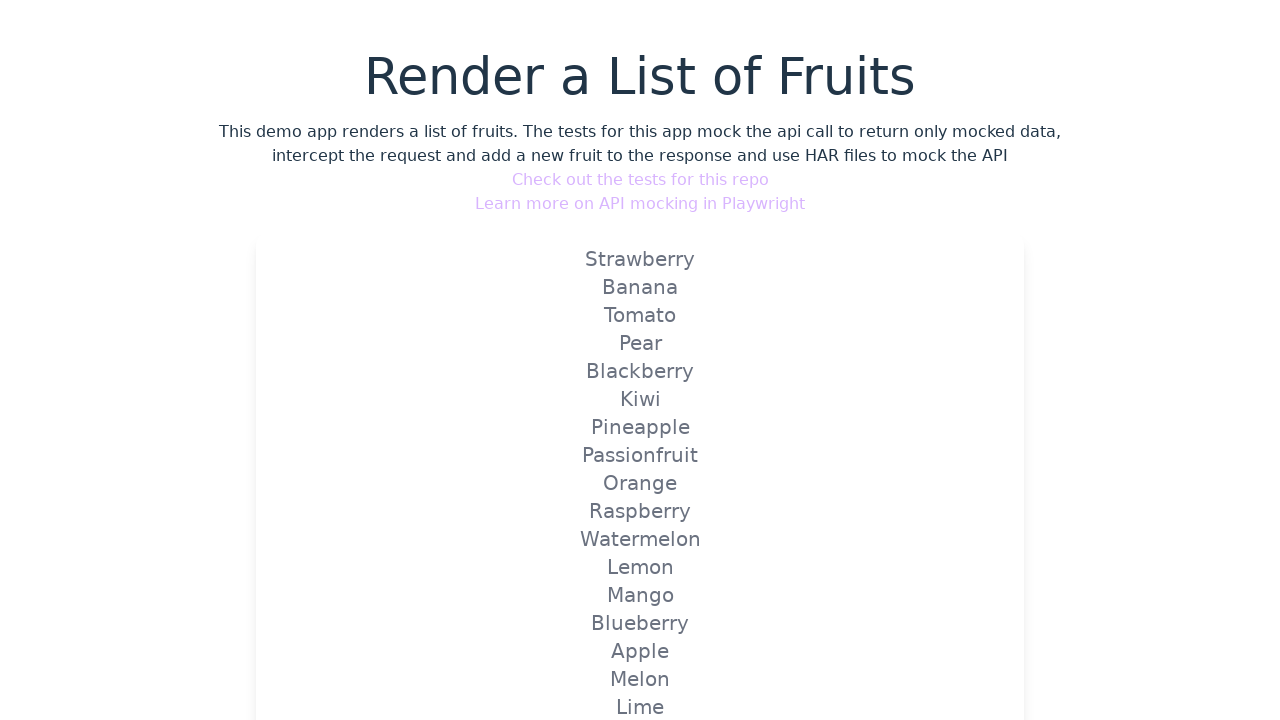

Set up route handler to intercept and modify fruits API response
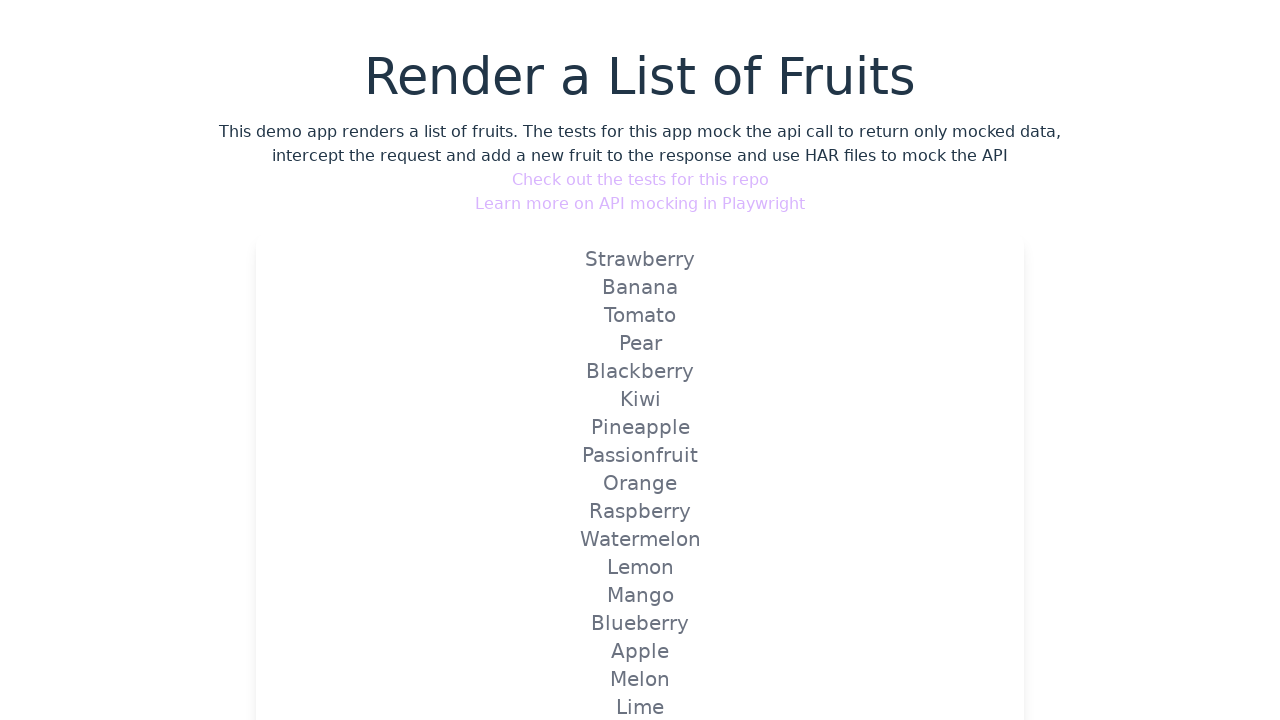

Reloaded page to trigger modified API response with new fruit
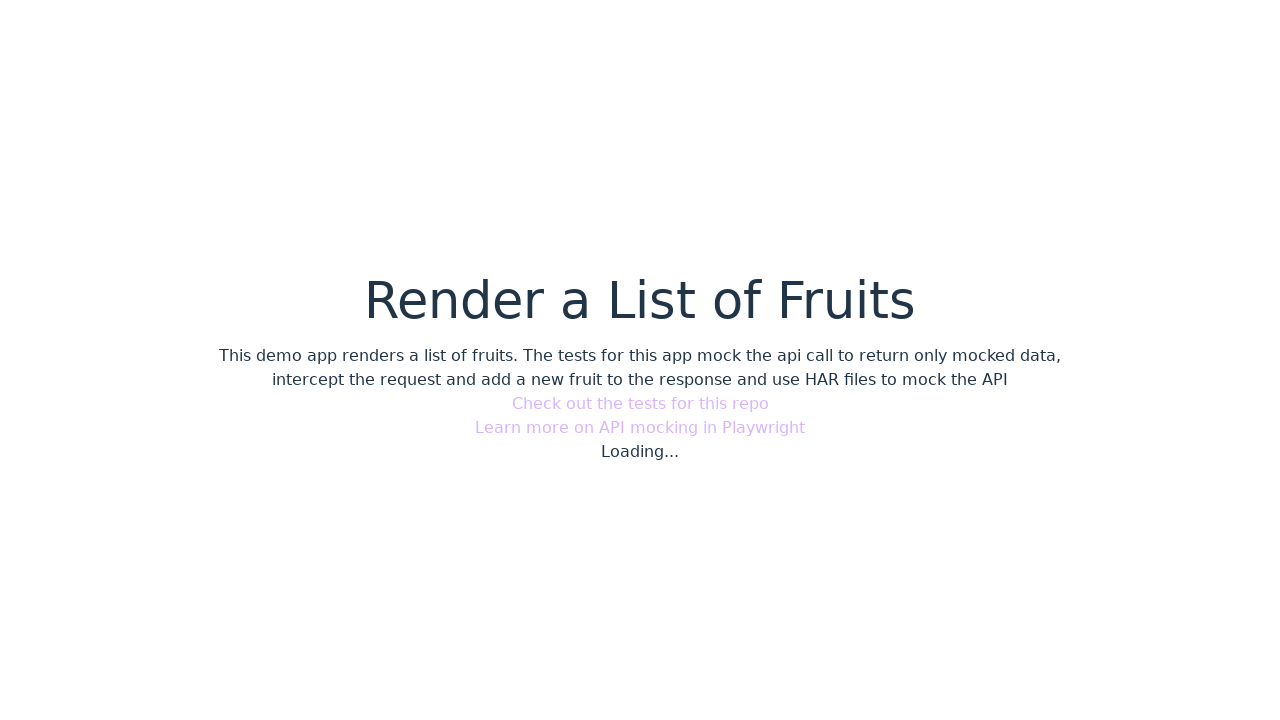

Verified that new fruit 'Loquat1' appears on the page
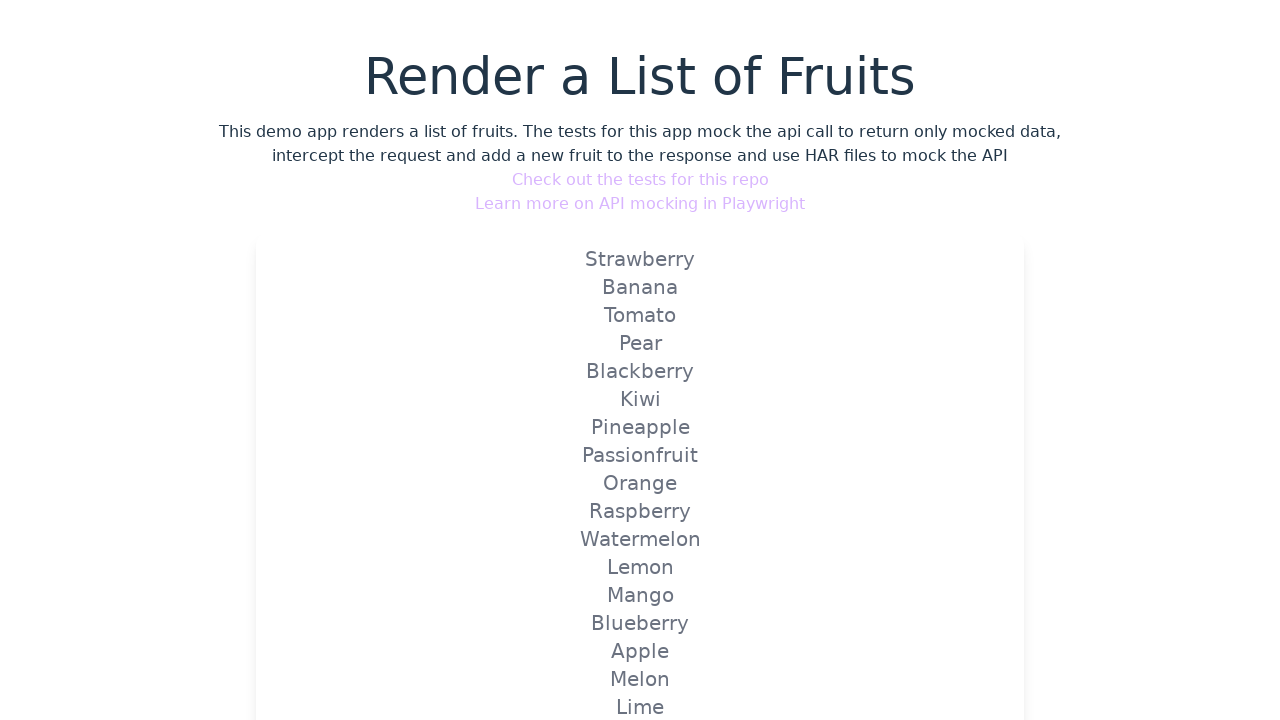

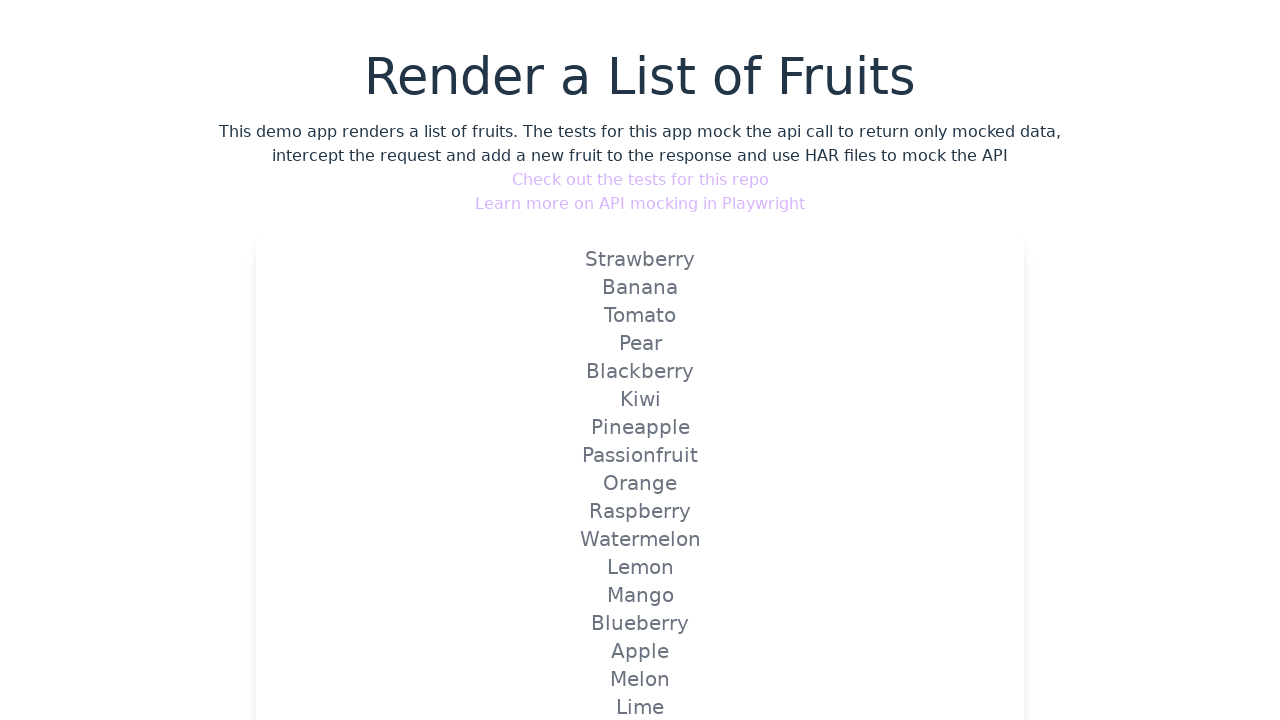